Navigates to a public blog page and demonstrates basic browser window handling by maximizing the window and verifying the page loads.

Starting URL: http://omayo.blogspot.com/

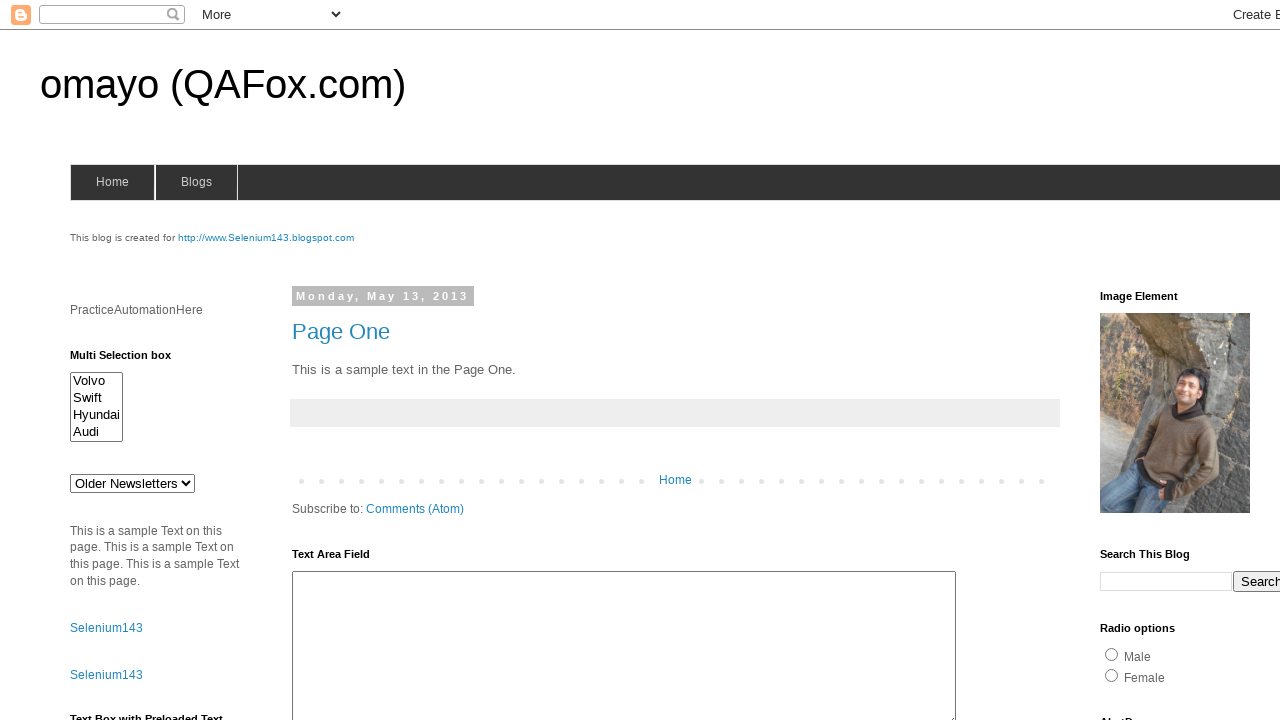

Set viewport to 1920x1080 to maximize browser window
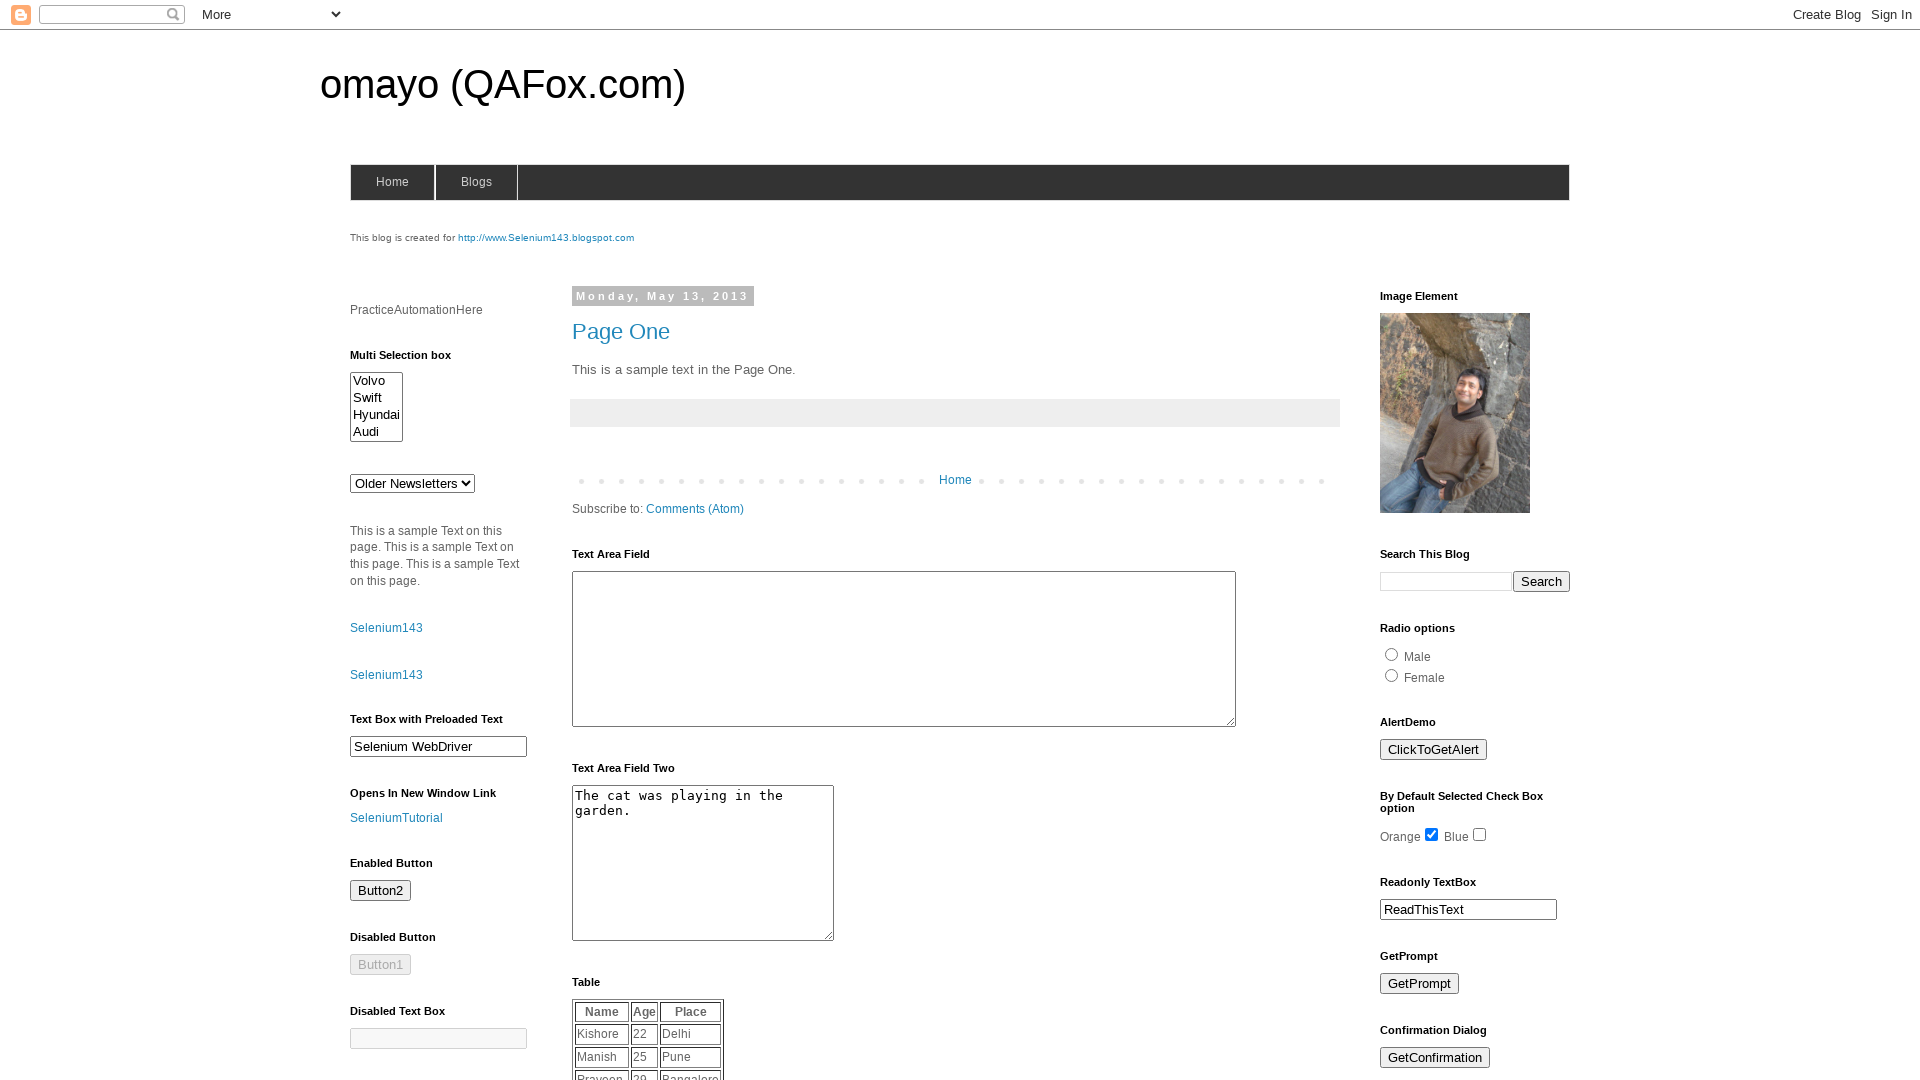

Blog page loaded and DOM content is accessible
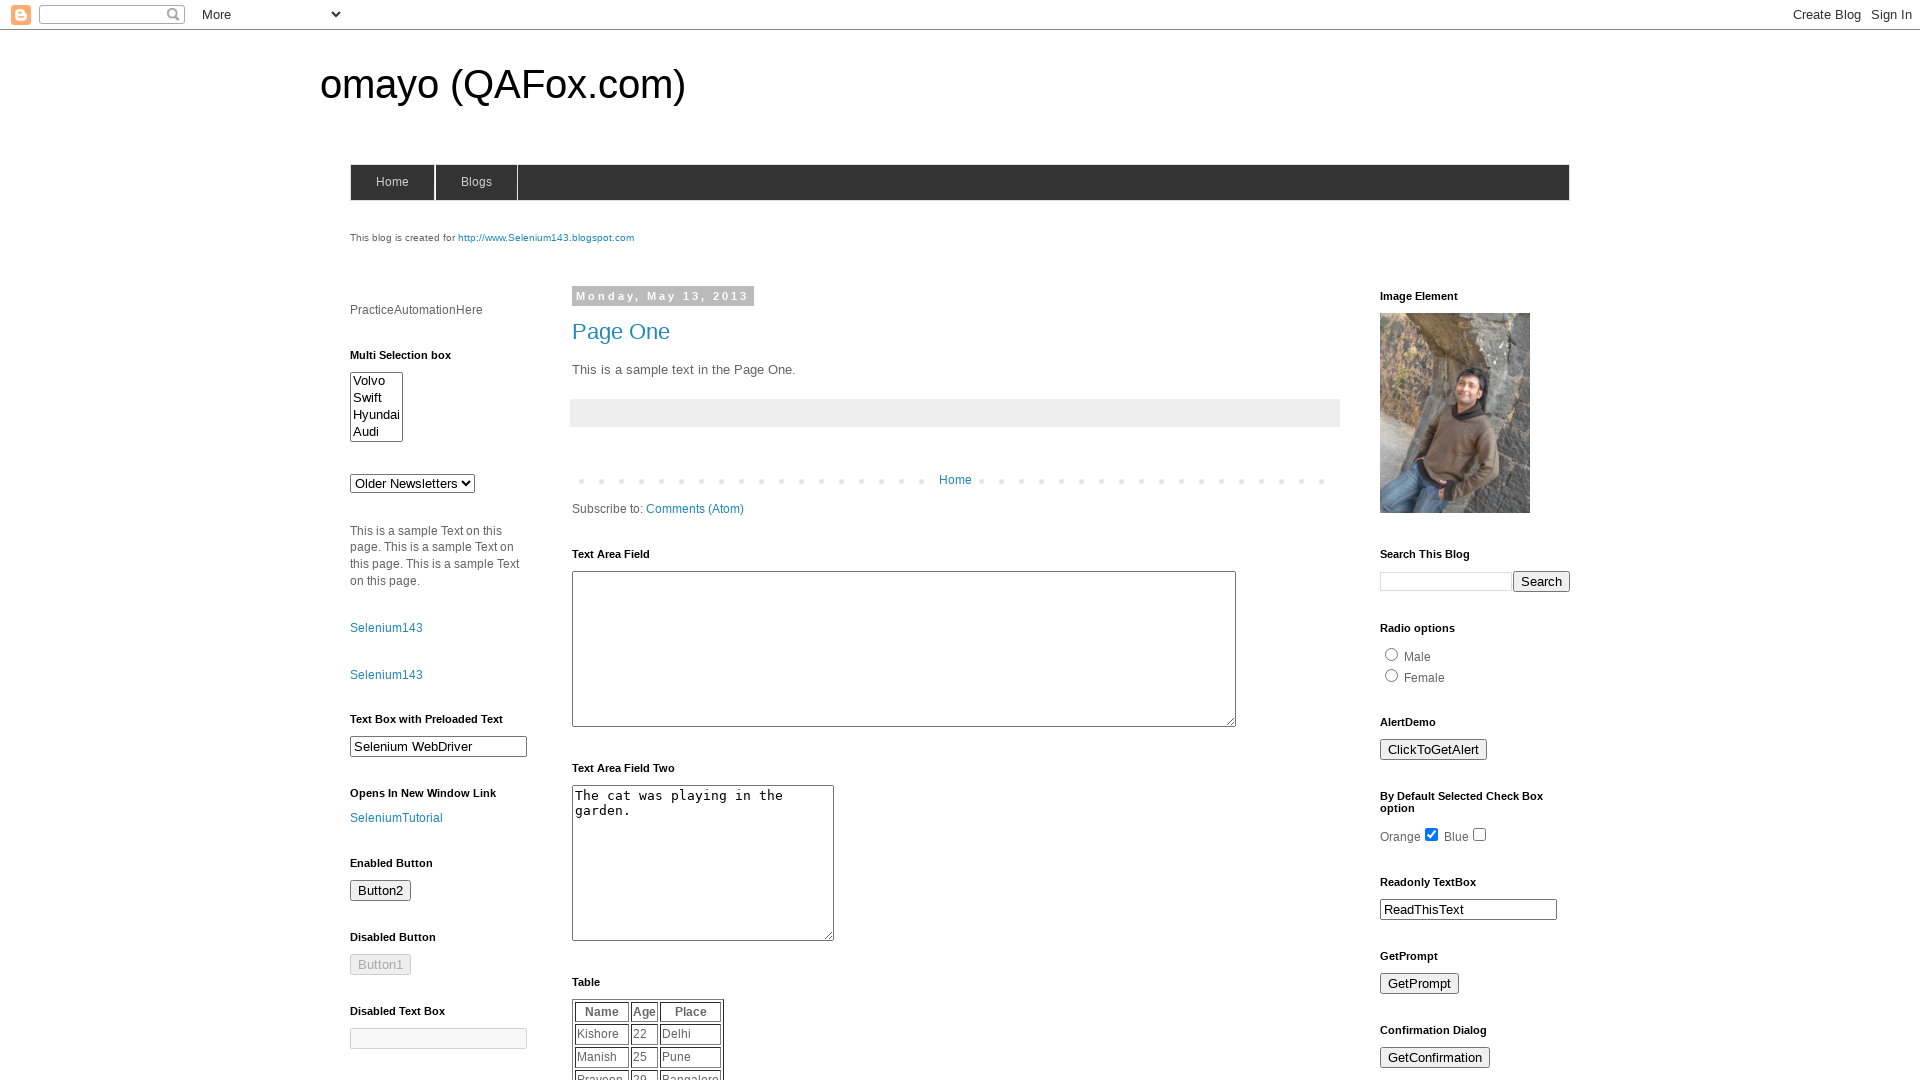

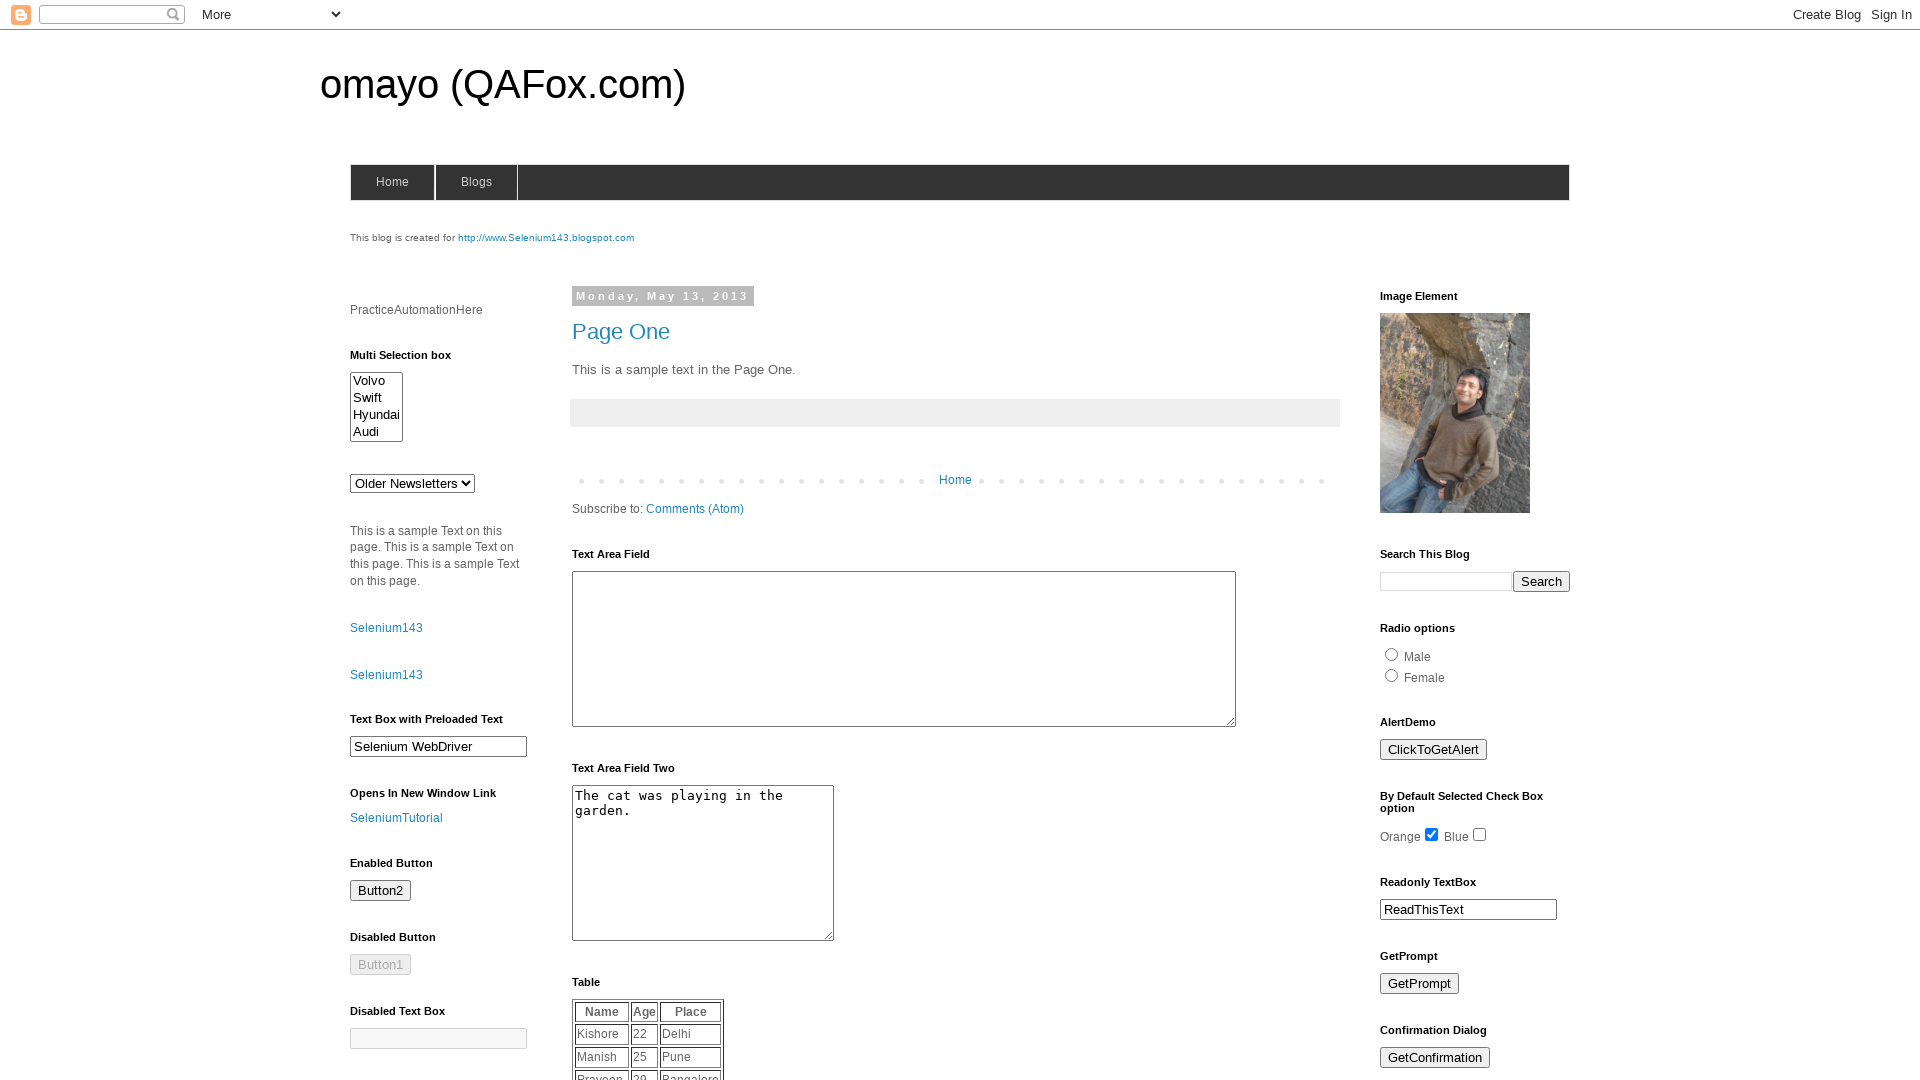